Tests static dropdown functionality by selecting options using different methods: by index, by visible text, and by value on a practice dropdown page.

Starting URL: https://rahulshettyacademy.com/dropdownsPractise/

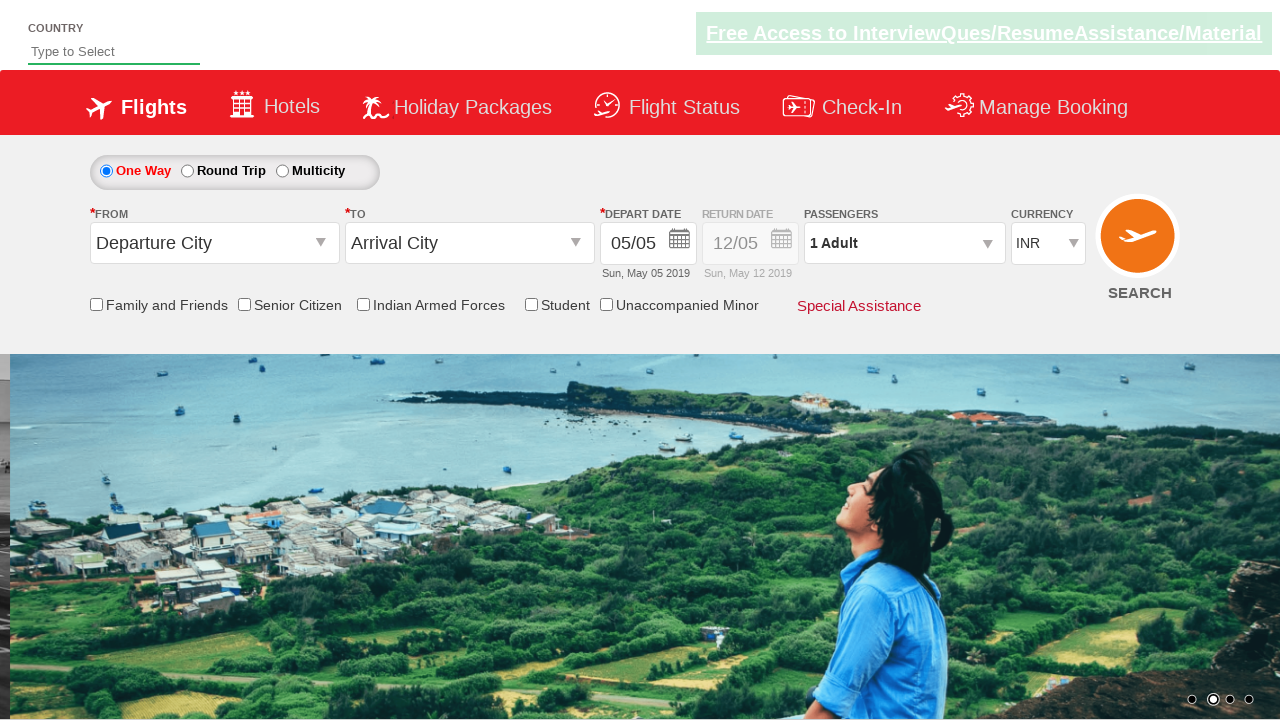

Selected dropdown option by index 3 on #ctl00_mainContent_DropDownListCurrency
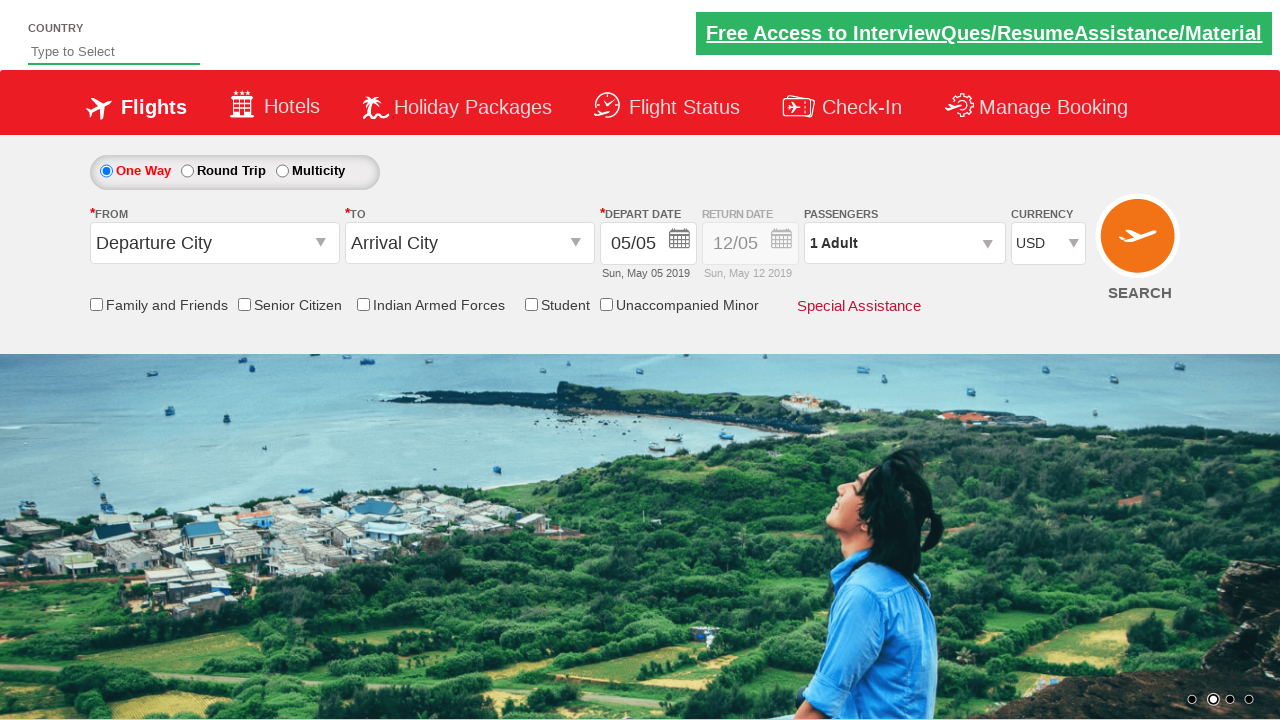

Waited 500ms to verify selection
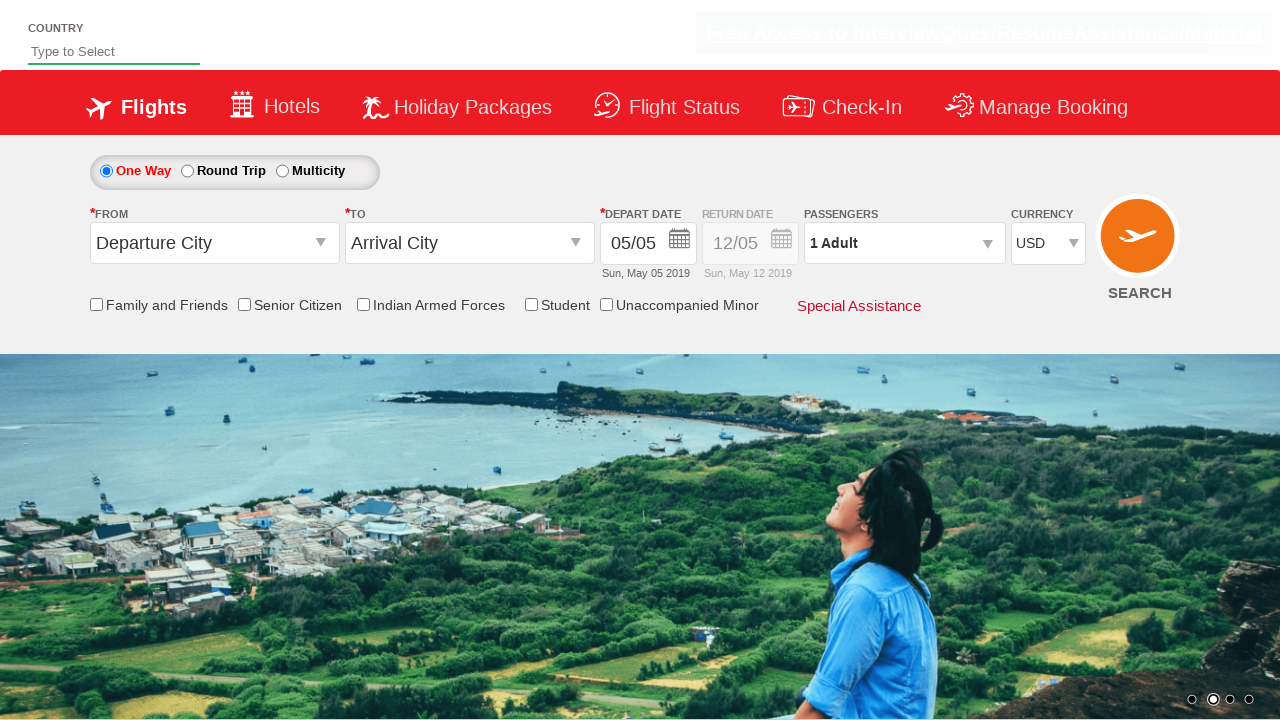

Selected dropdown option by visible text 'INR' on #ctl00_mainContent_DropDownListCurrency
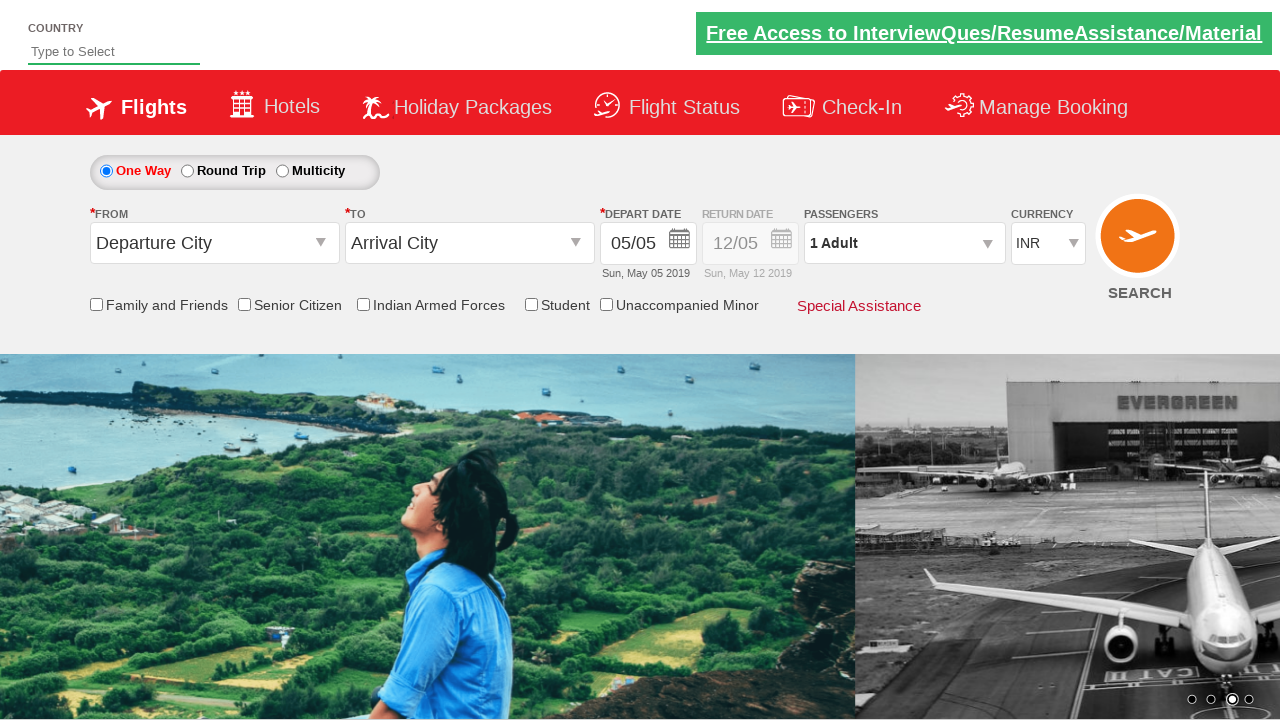

Selected dropdown option by value 'AED' on #ctl00_mainContent_DropDownListCurrency
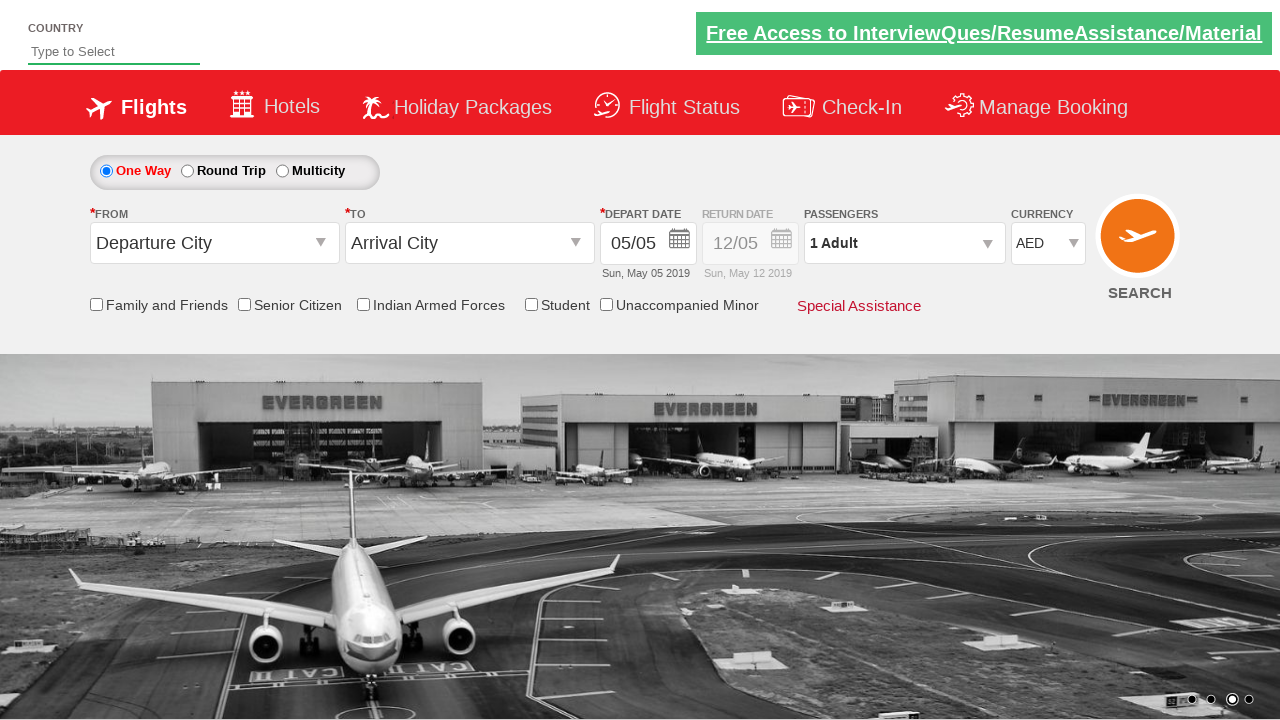

Waited 1000ms to observe final selection
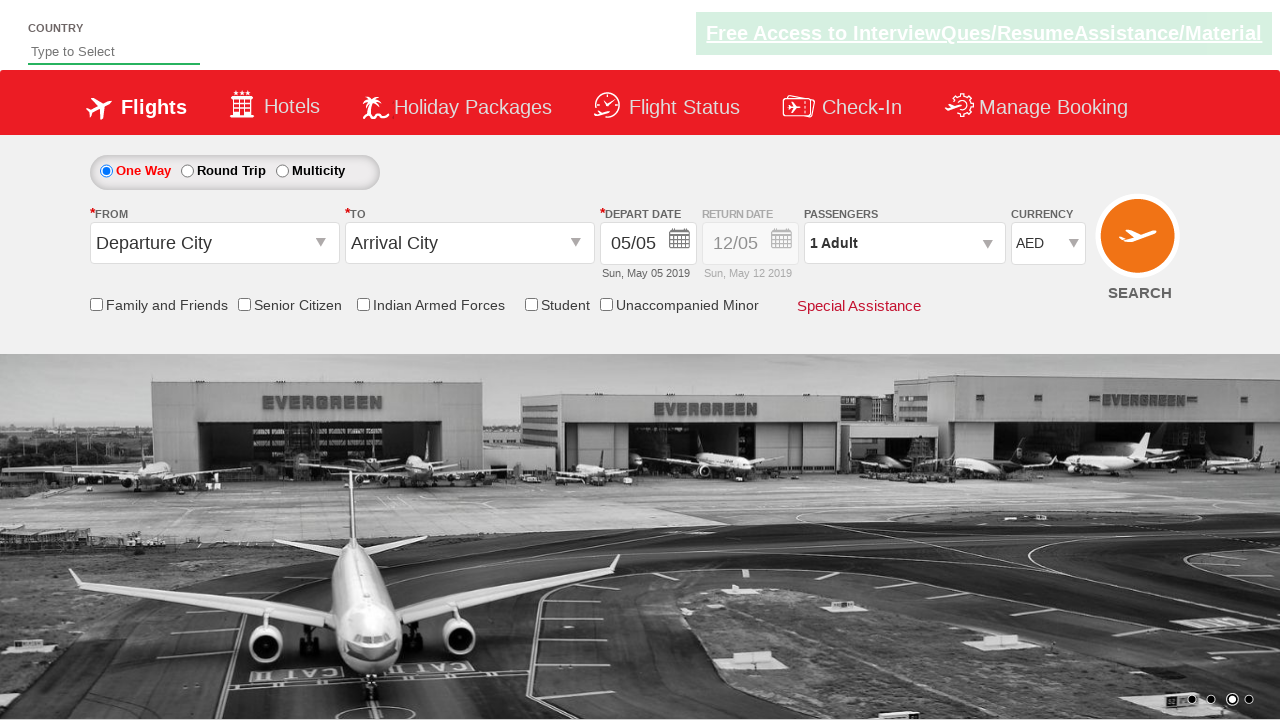

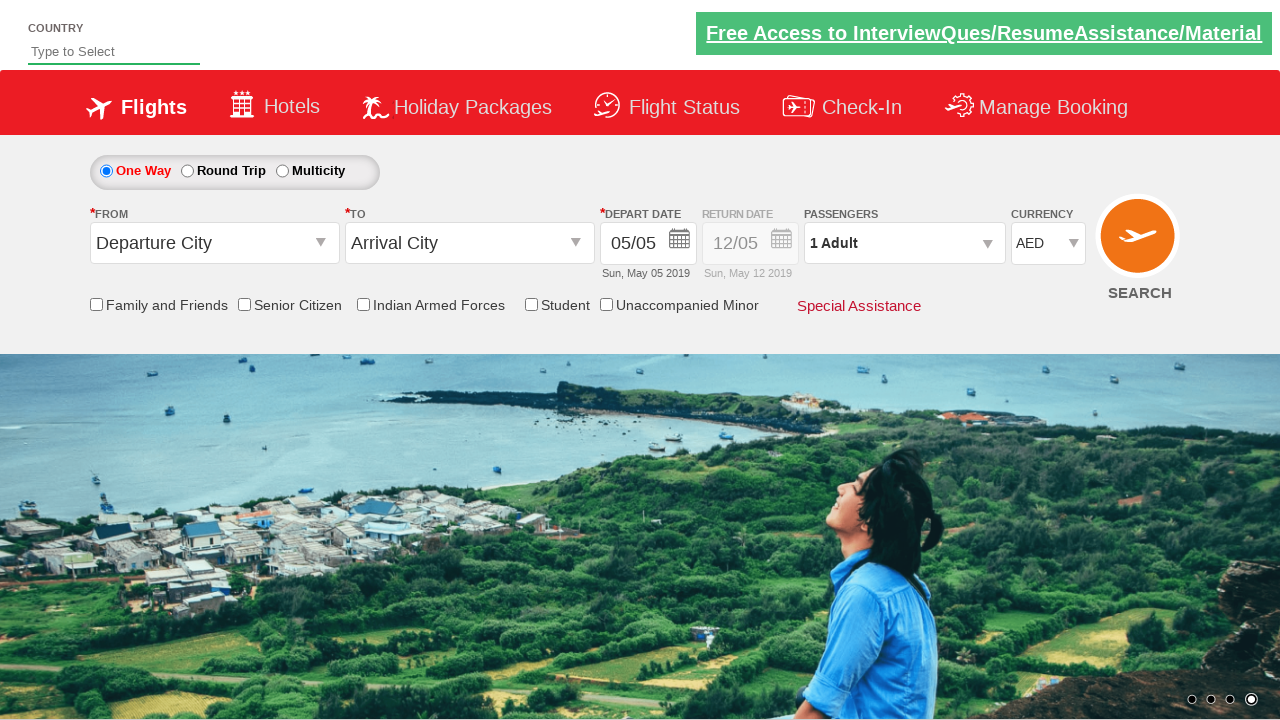